Navigates to DemoBlaze website and verifies the page title contains "STORE"

Starting URL: https://www.demoblaze.com/

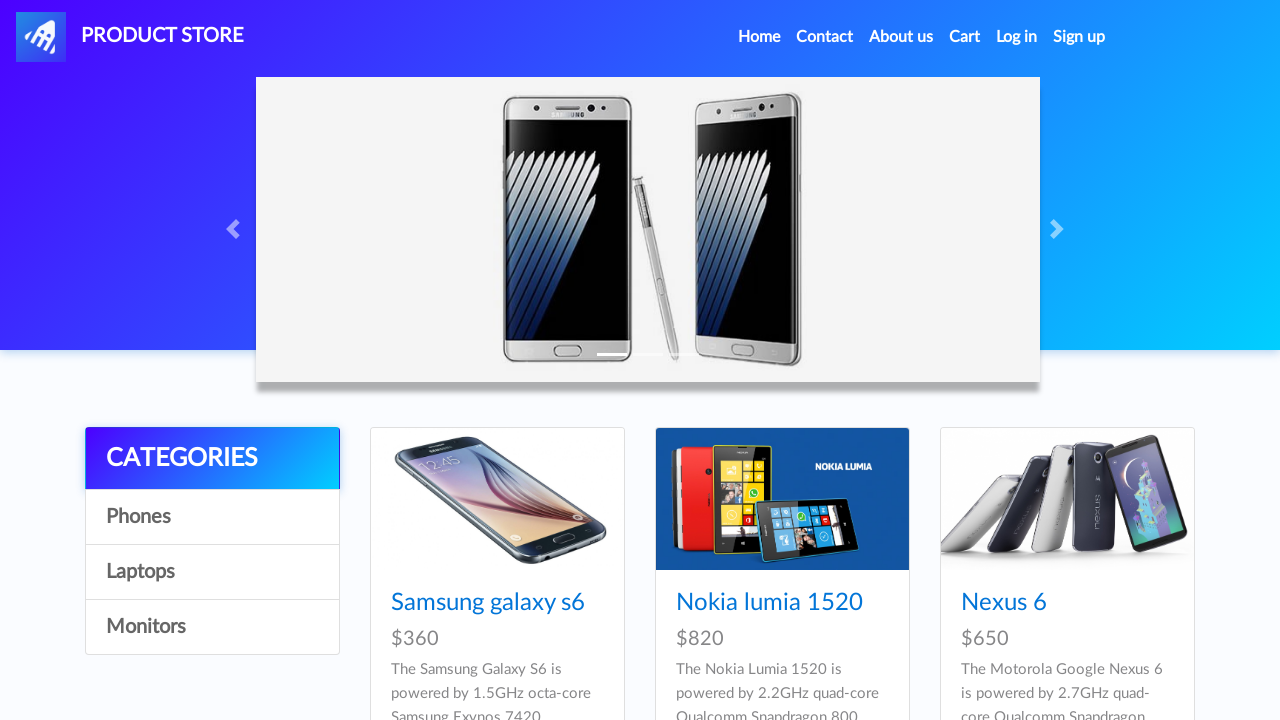

Navigated to DemoBlaze website
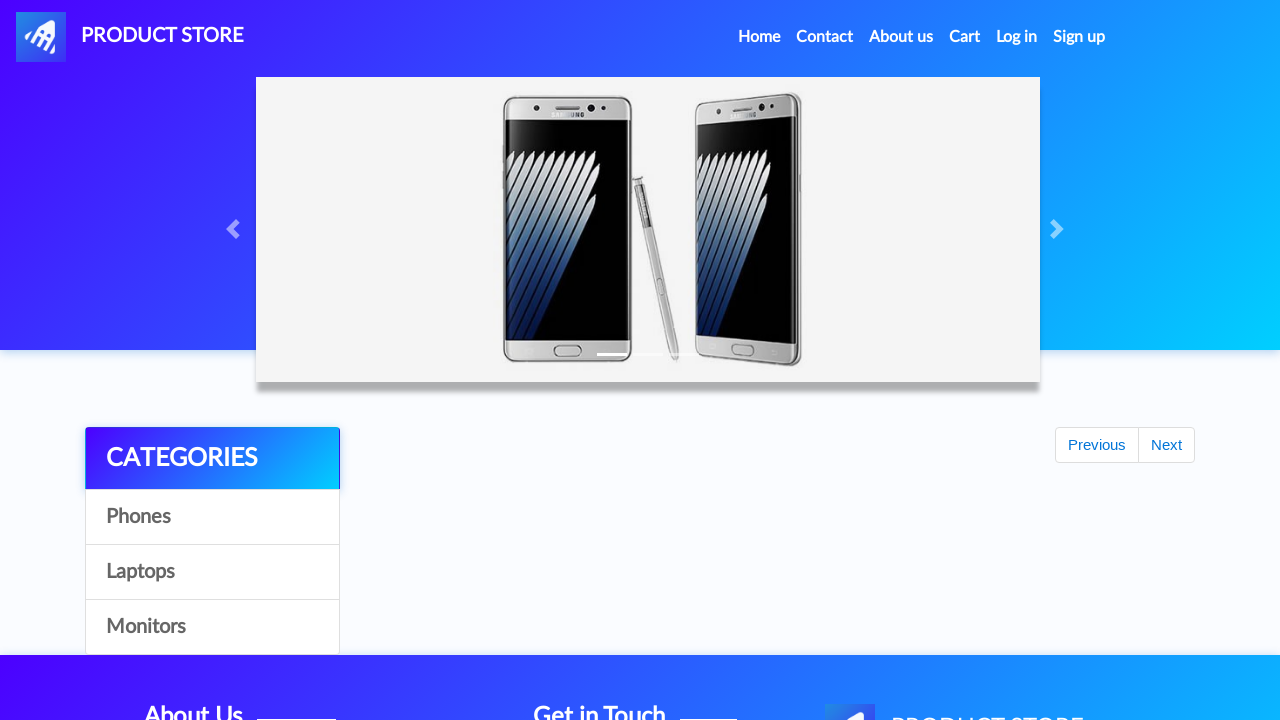

Retrieved page title
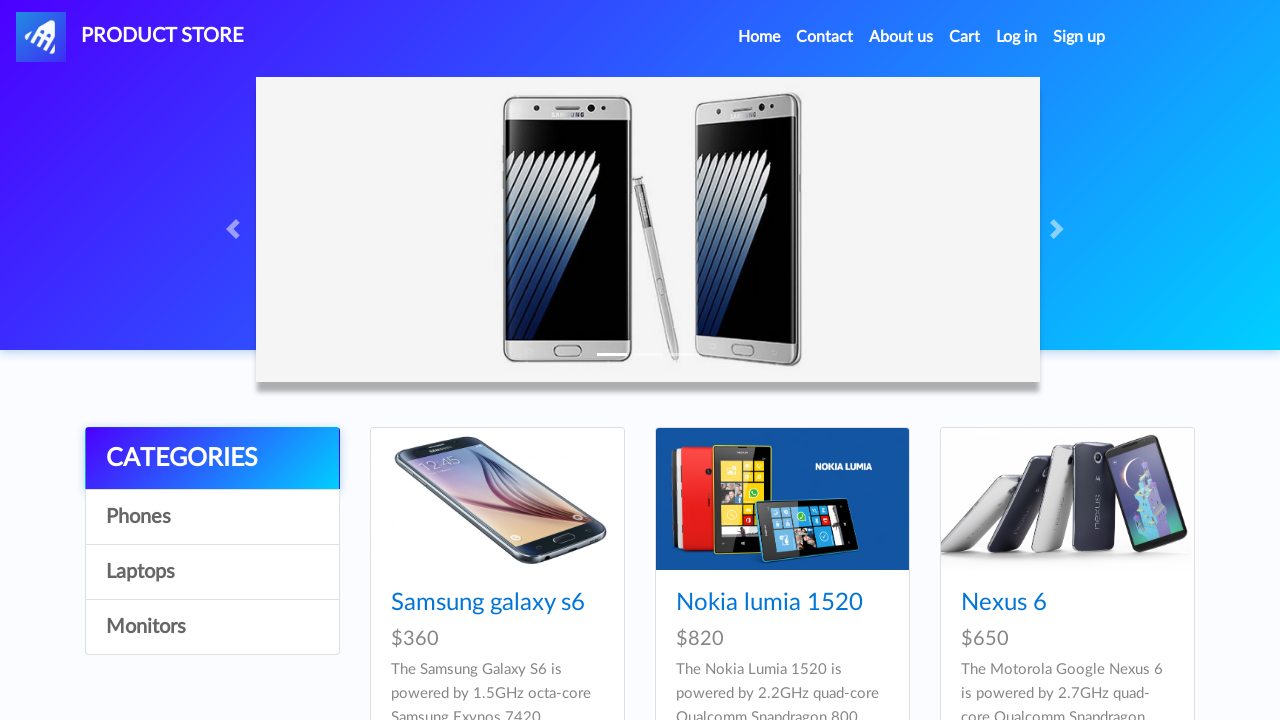

Verified page title contains 'STORE' - correct website
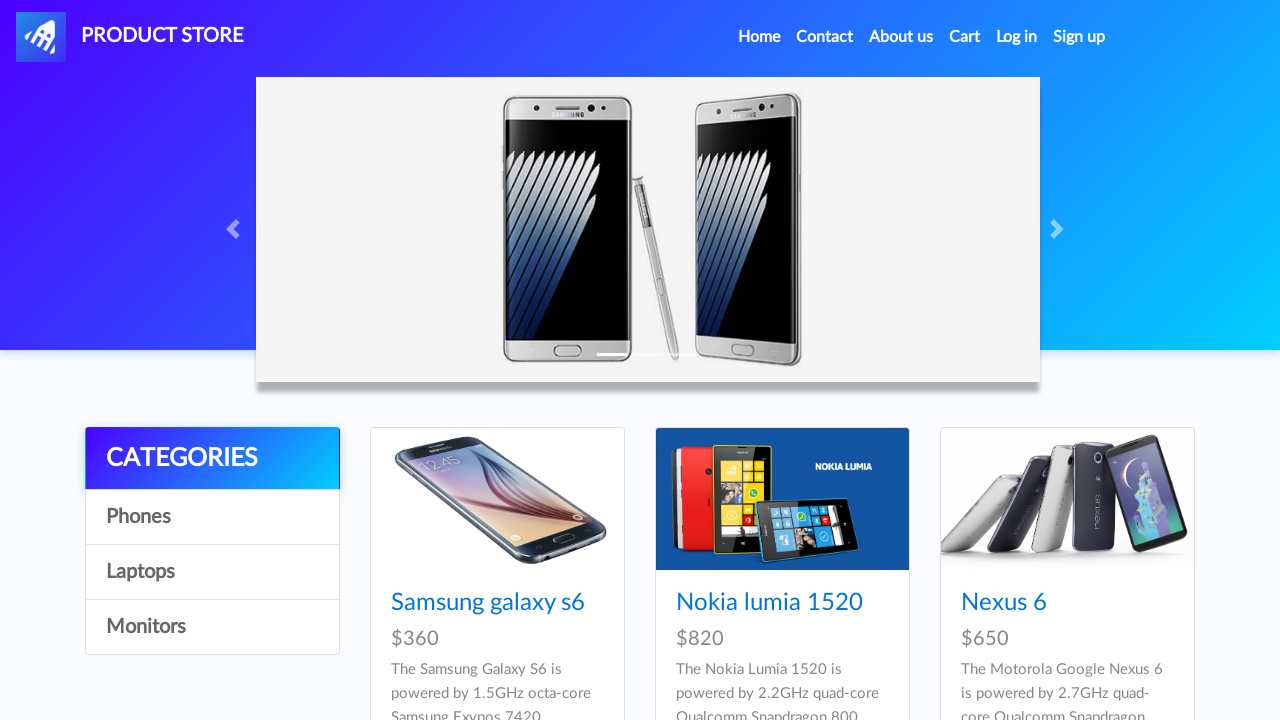

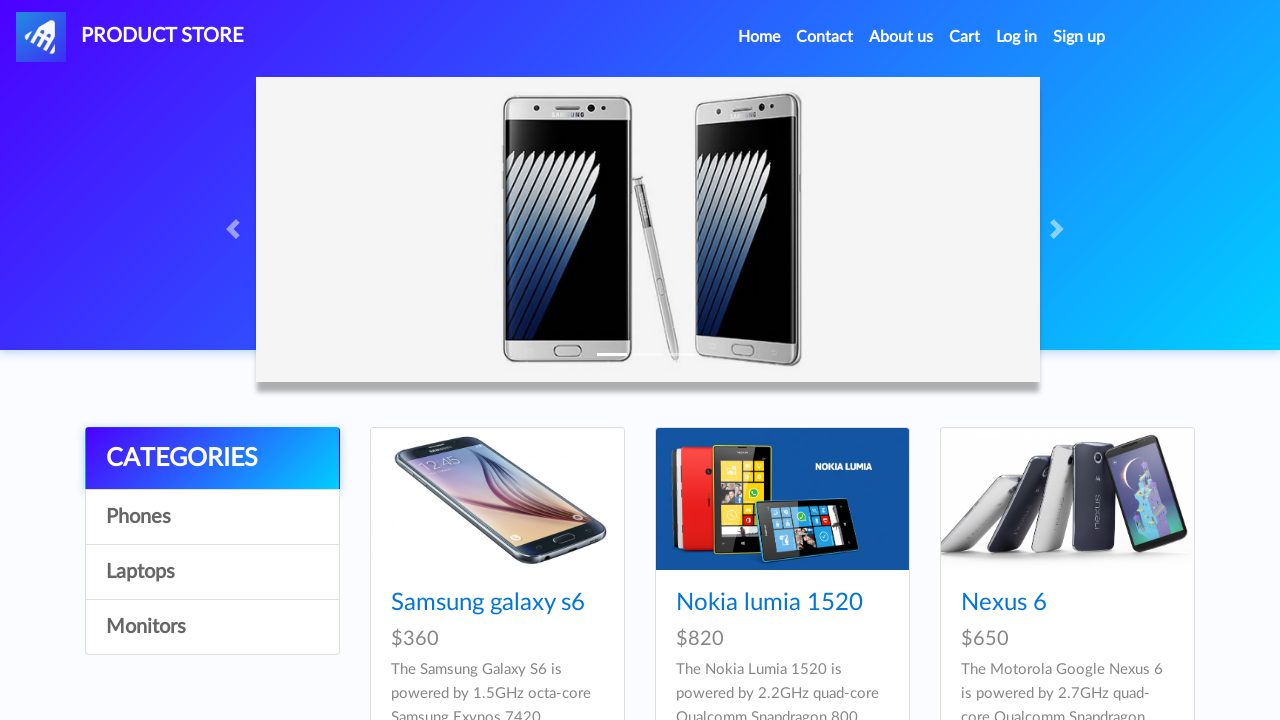